Tests marking individual items as complete by checking their checkboxes

Starting URL: https://demo.playwright.dev/todomvc

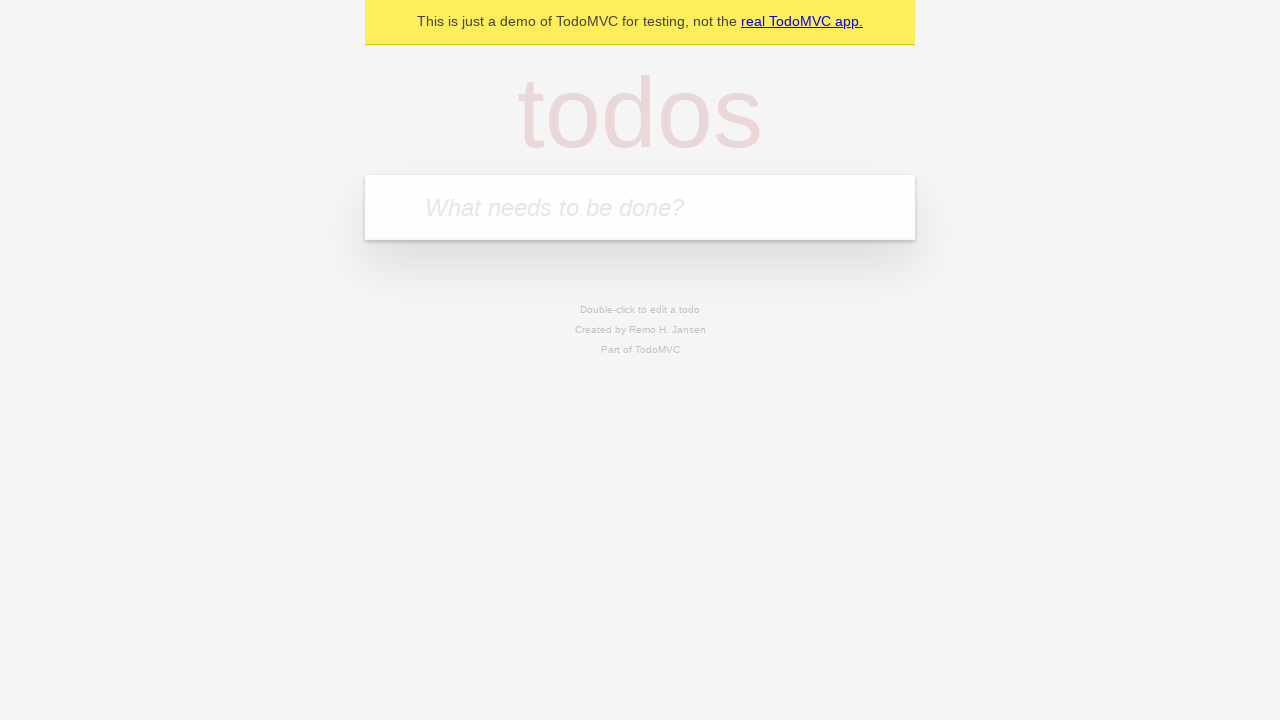

Filled todo input with 'buy some cheese' on internal:attr=[placeholder="What needs to be done?"i]
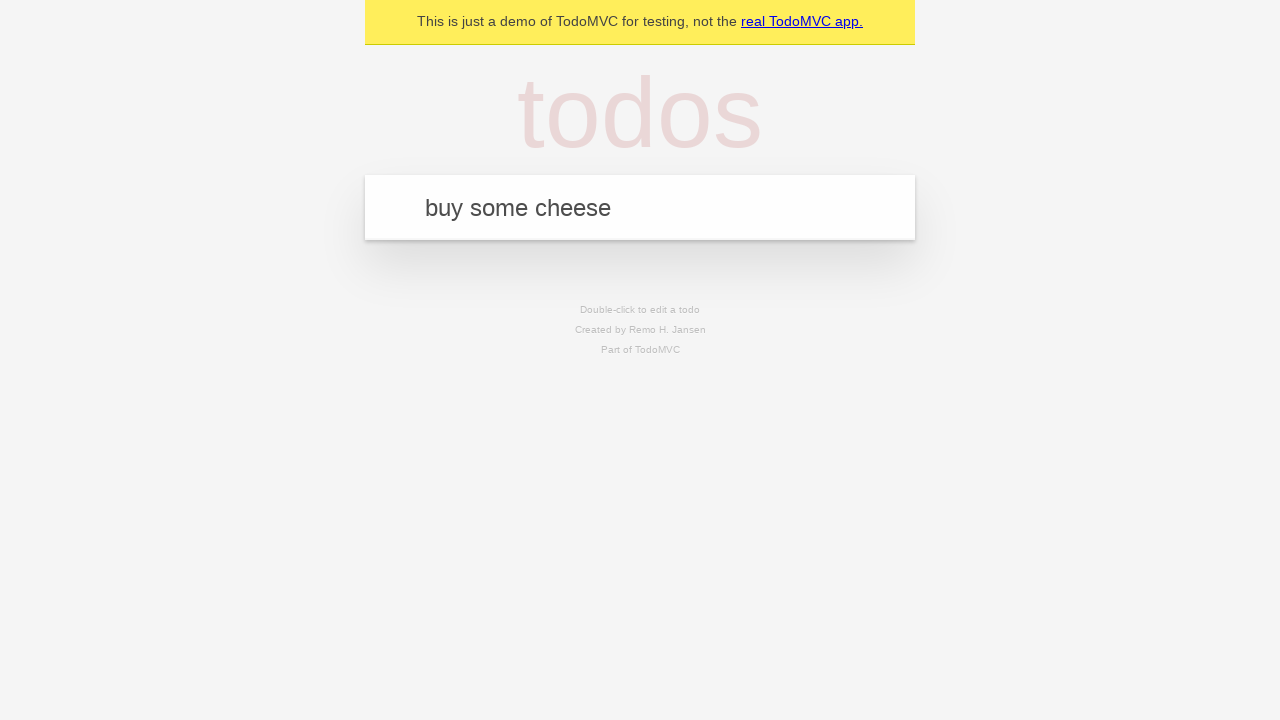

Pressed Enter to add first todo item on internal:attr=[placeholder="What needs to be done?"i]
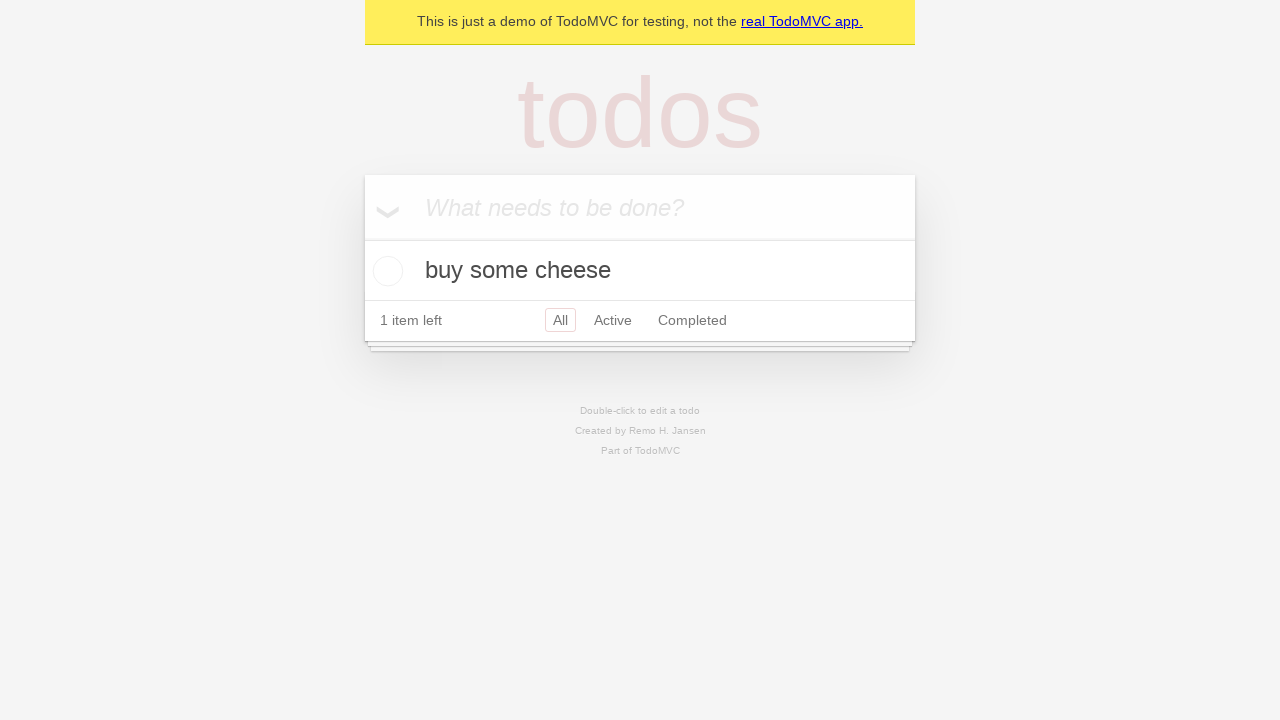

Filled todo input with 'feed the cat' on internal:attr=[placeholder="What needs to be done?"i]
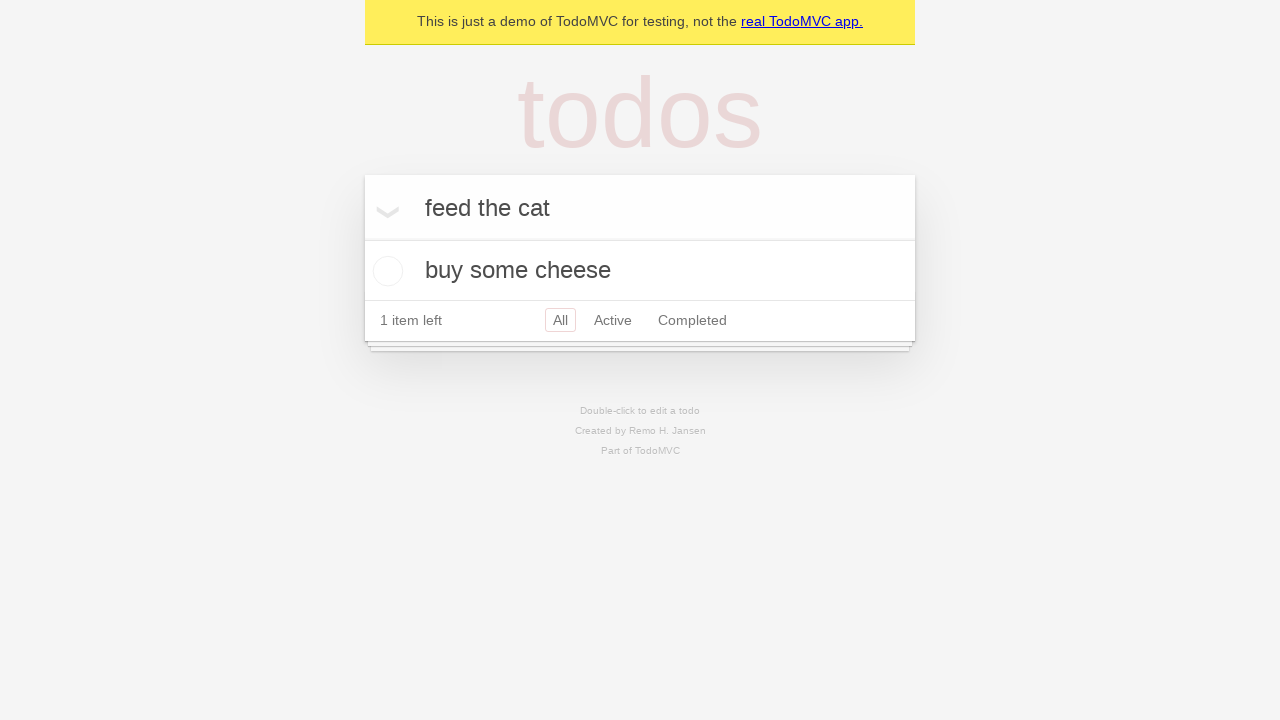

Pressed Enter to add second todo item on internal:attr=[placeholder="What needs to be done?"i]
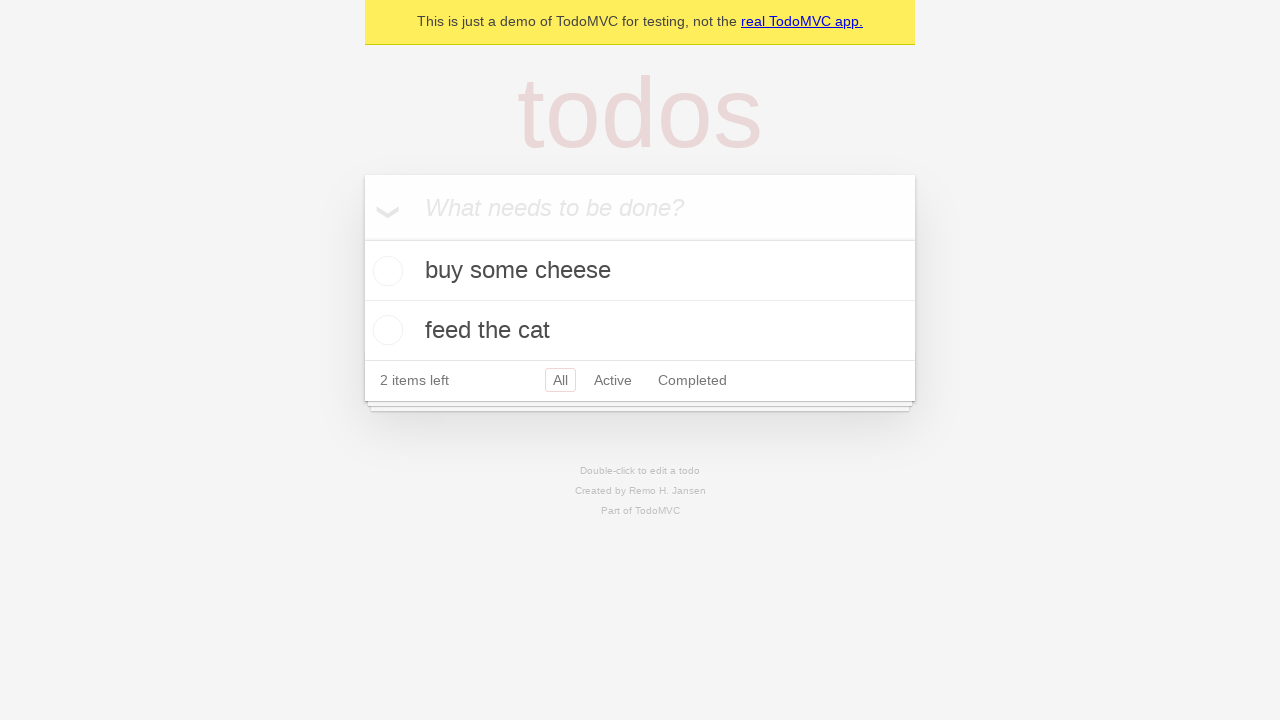

Checked first todo item 'buy some cheese' as complete at (385, 271) on internal:testid=[data-testid="todo-item"s] >> nth=0 >> internal:role=checkbox
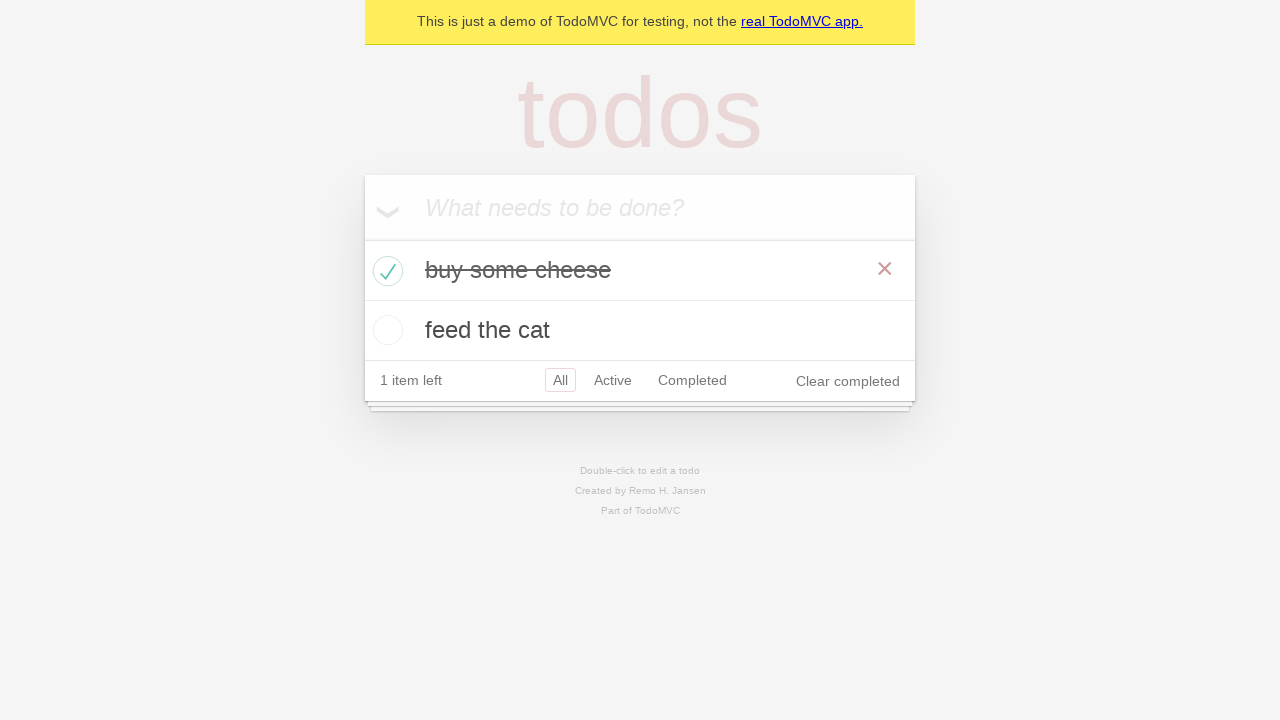

Checked second todo item 'feed the cat' as complete at (385, 330) on internal:testid=[data-testid="todo-item"s] >> nth=1 >> internal:role=checkbox
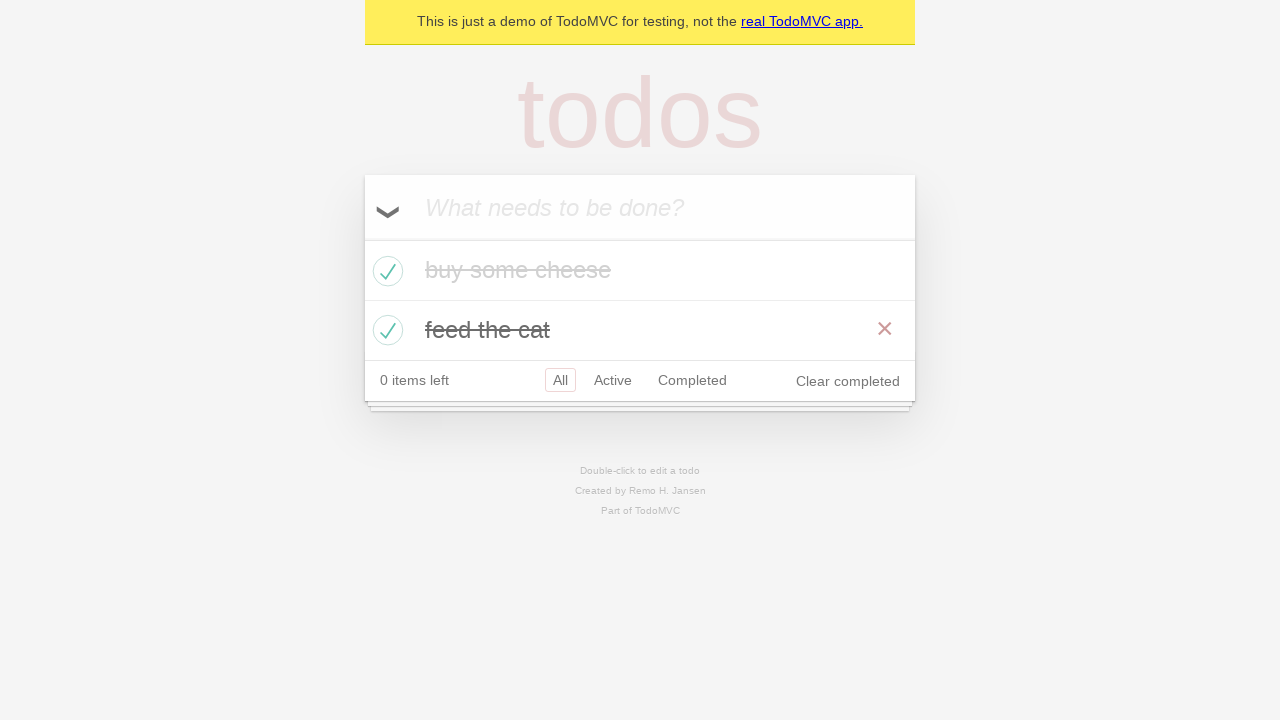

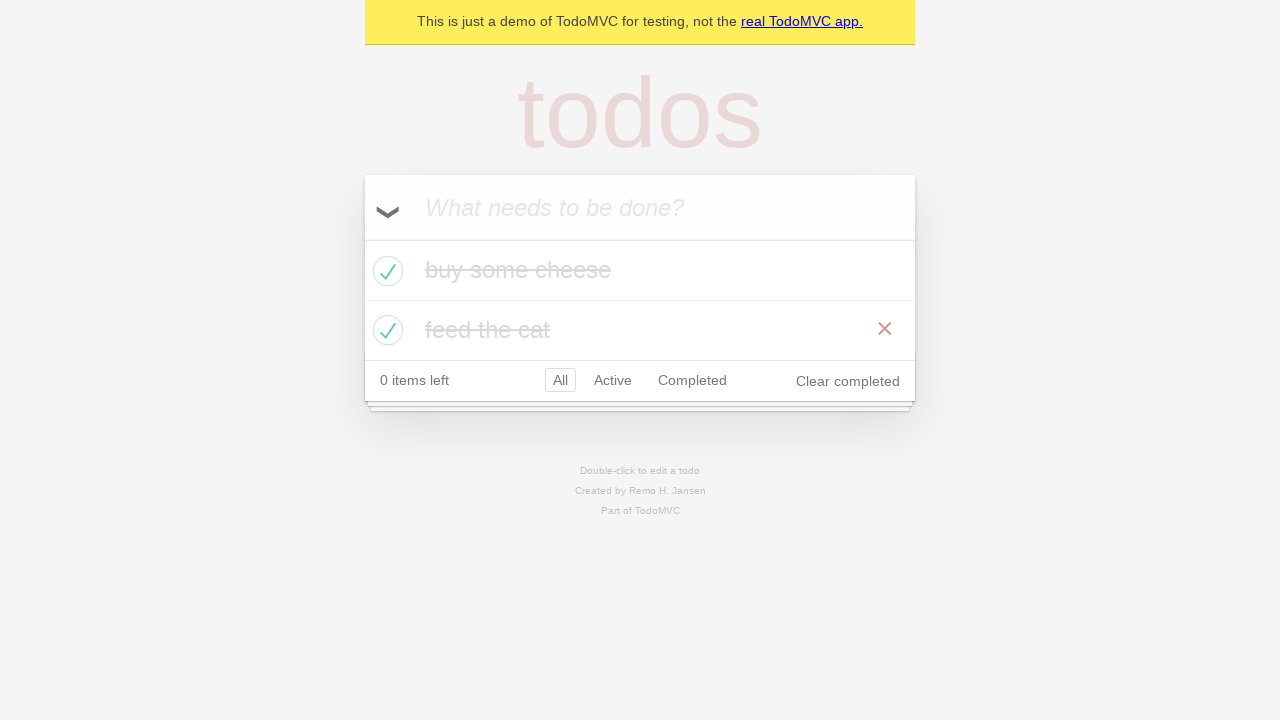